Tests returning to display all items after filtering by clicking the All filter link

Starting URL: https://demo.playwright.dev/todomvc

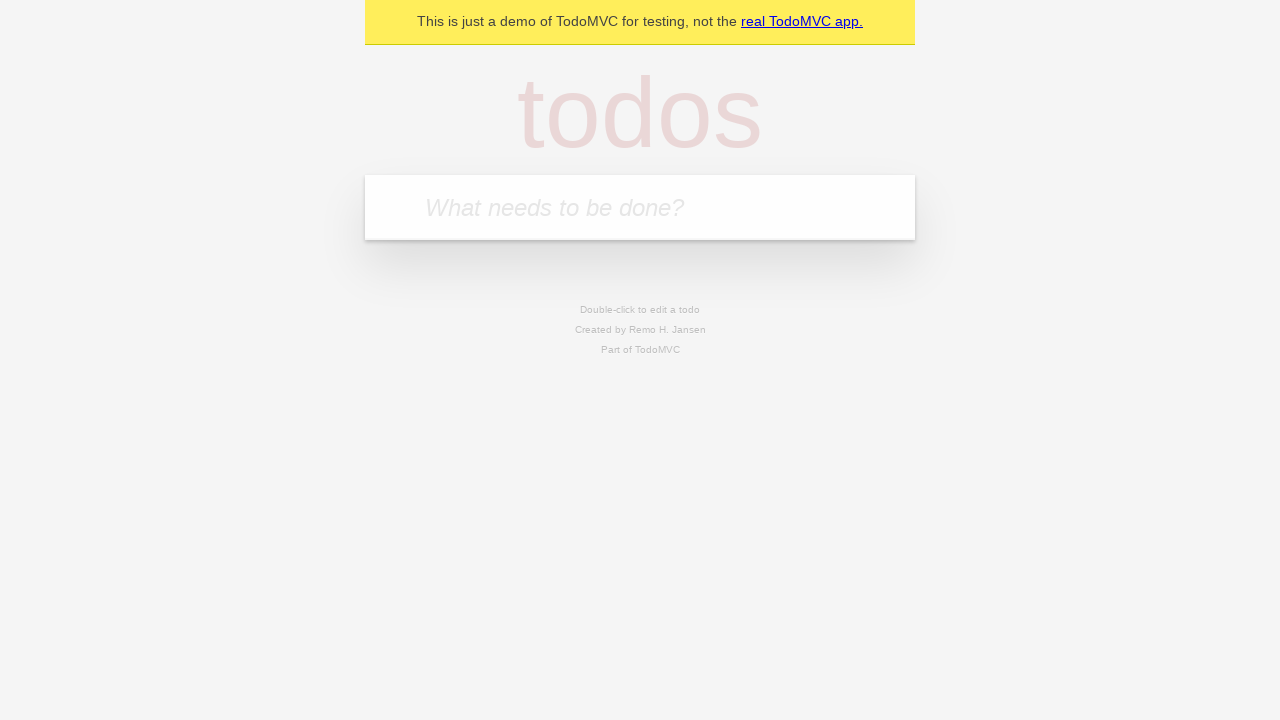

Filled todo input with 'buy some cheese' on internal:attr=[placeholder="What needs to be done?"i]
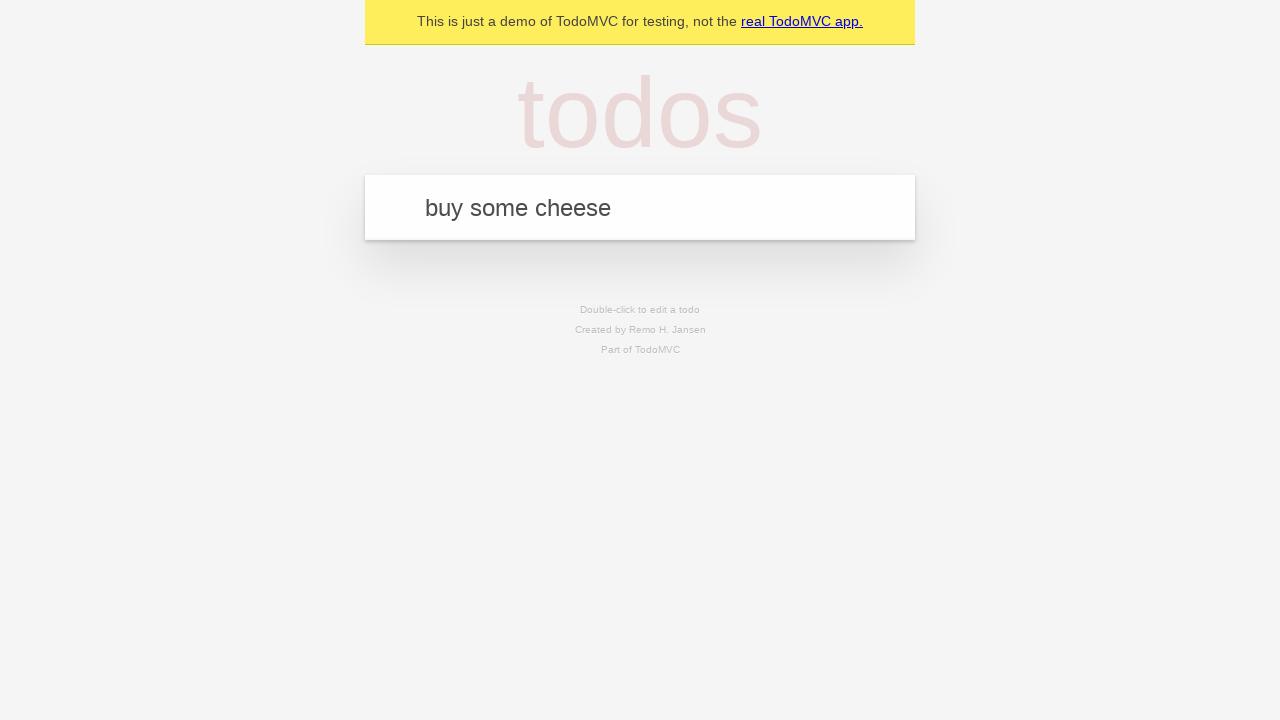

Pressed Enter to create first todo item on internal:attr=[placeholder="What needs to be done?"i]
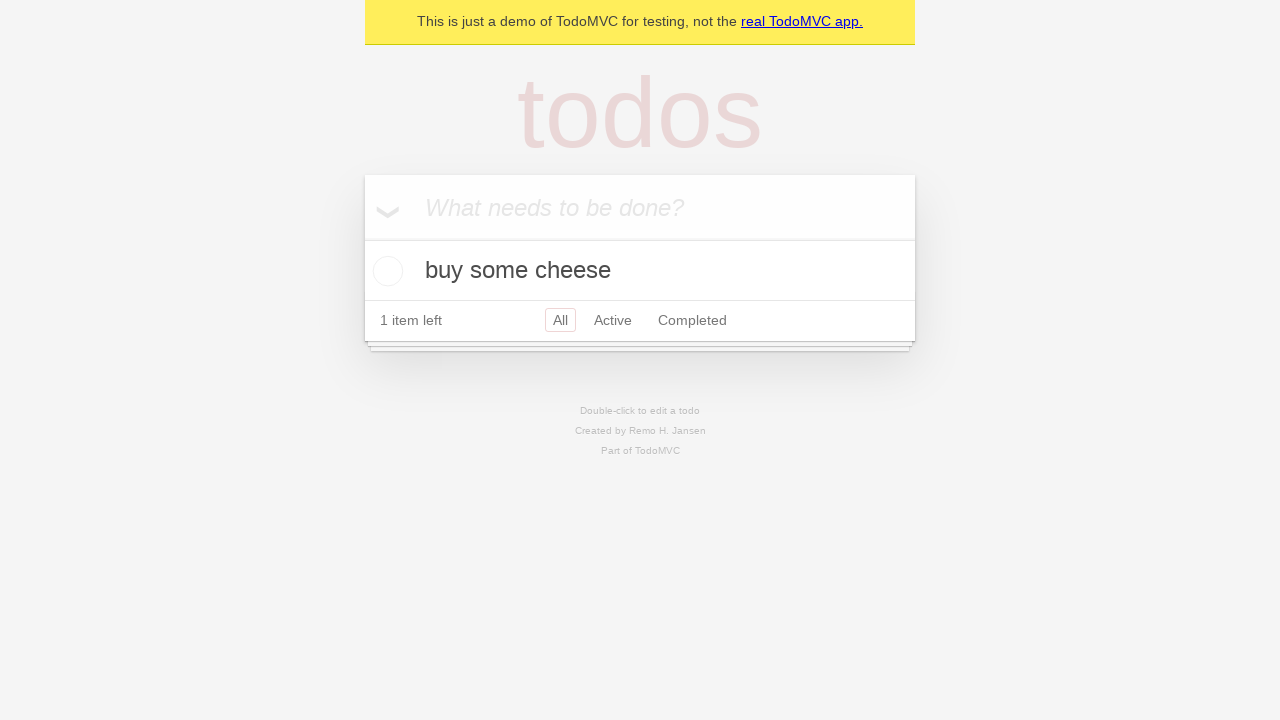

Filled todo input with 'feed the cat' on internal:attr=[placeholder="What needs to be done?"i]
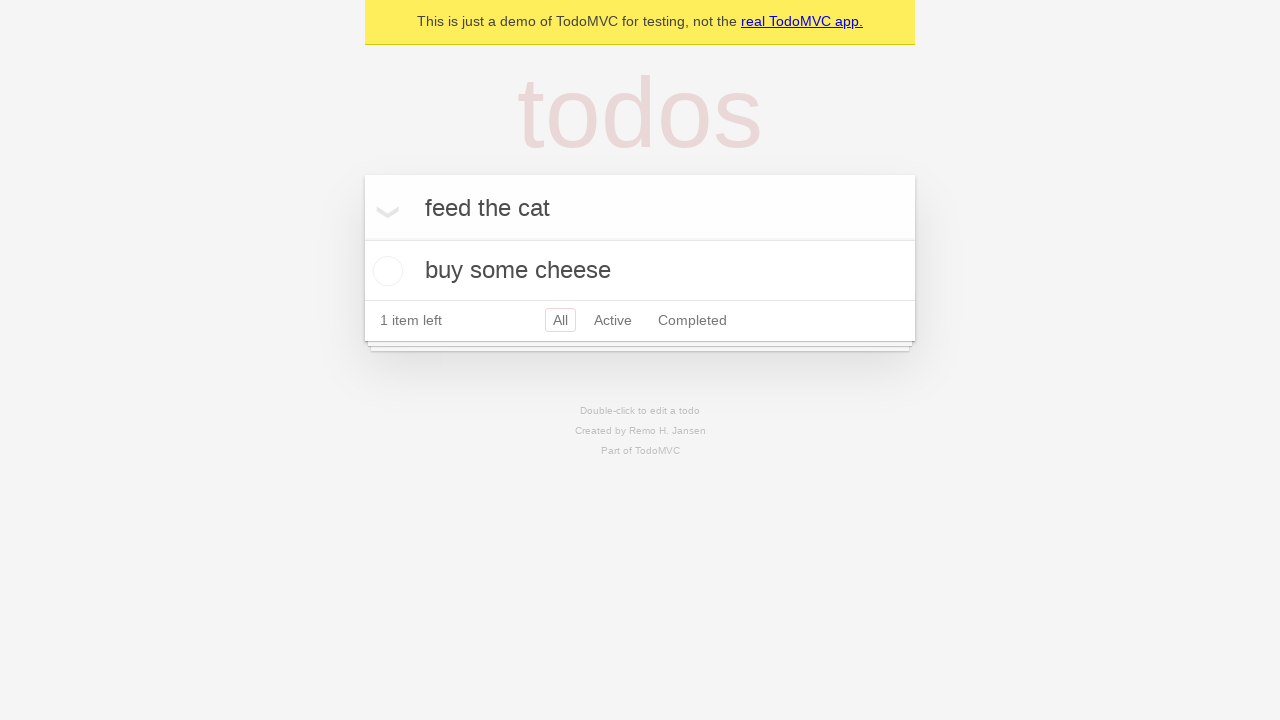

Pressed Enter to create second todo item on internal:attr=[placeholder="What needs to be done?"i]
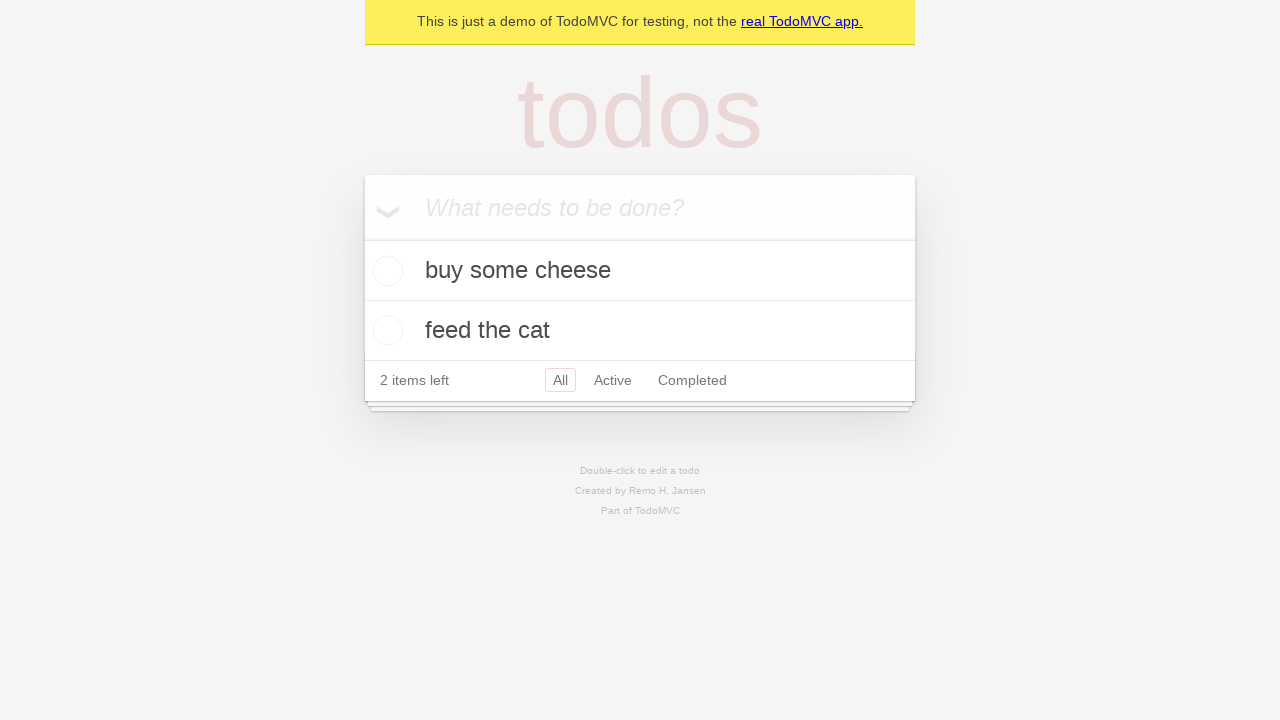

Filled todo input with 'book a doctors appointment' on internal:attr=[placeholder="What needs to be done?"i]
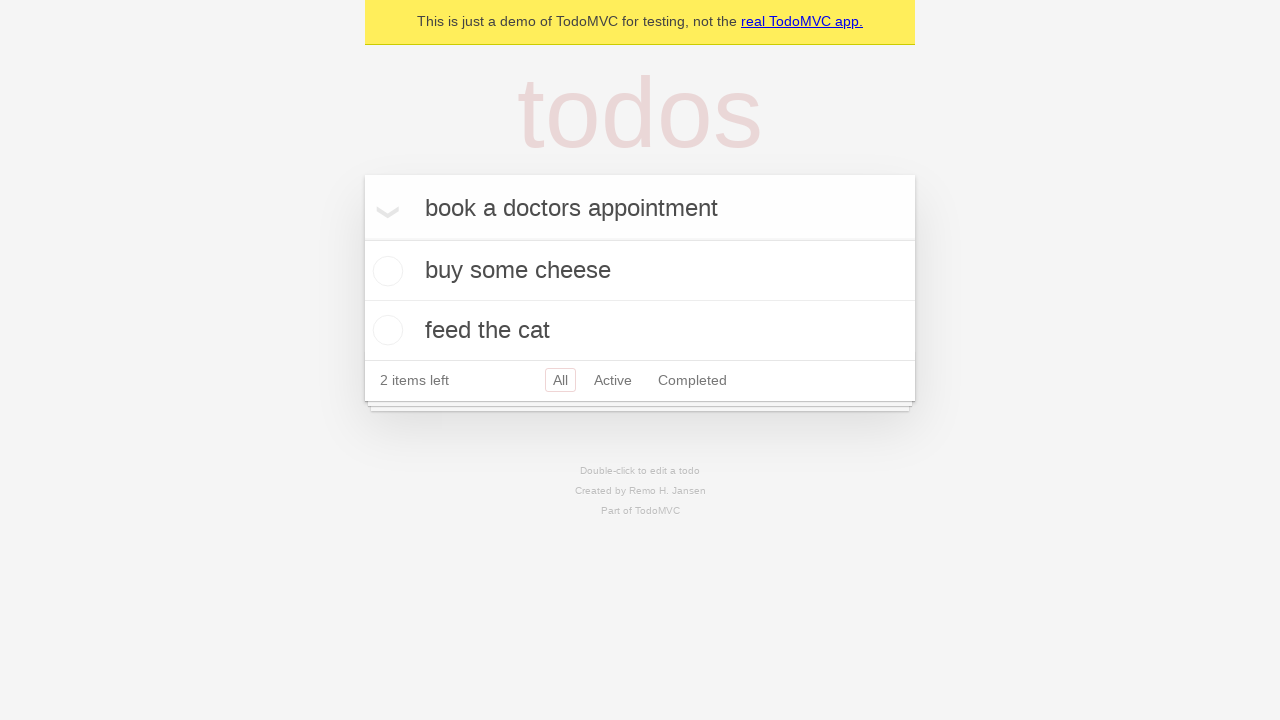

Pressed Enter to create third todo item on internal:attr=[placeholder="What needs to be done?"i]
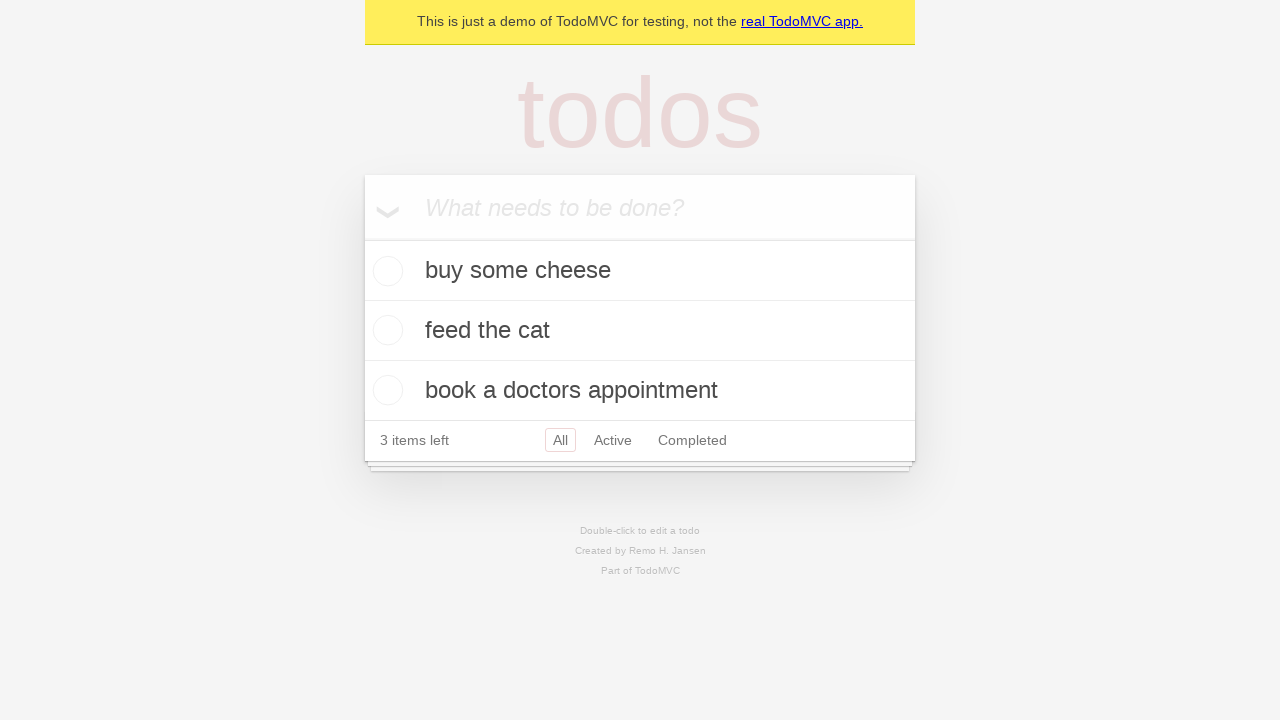

Checked the second todo item 'feed the cat' at (385, 330) on internal:testid=[data-testid="todo-item"s] >> nth=1 >> internal:role=checkbox
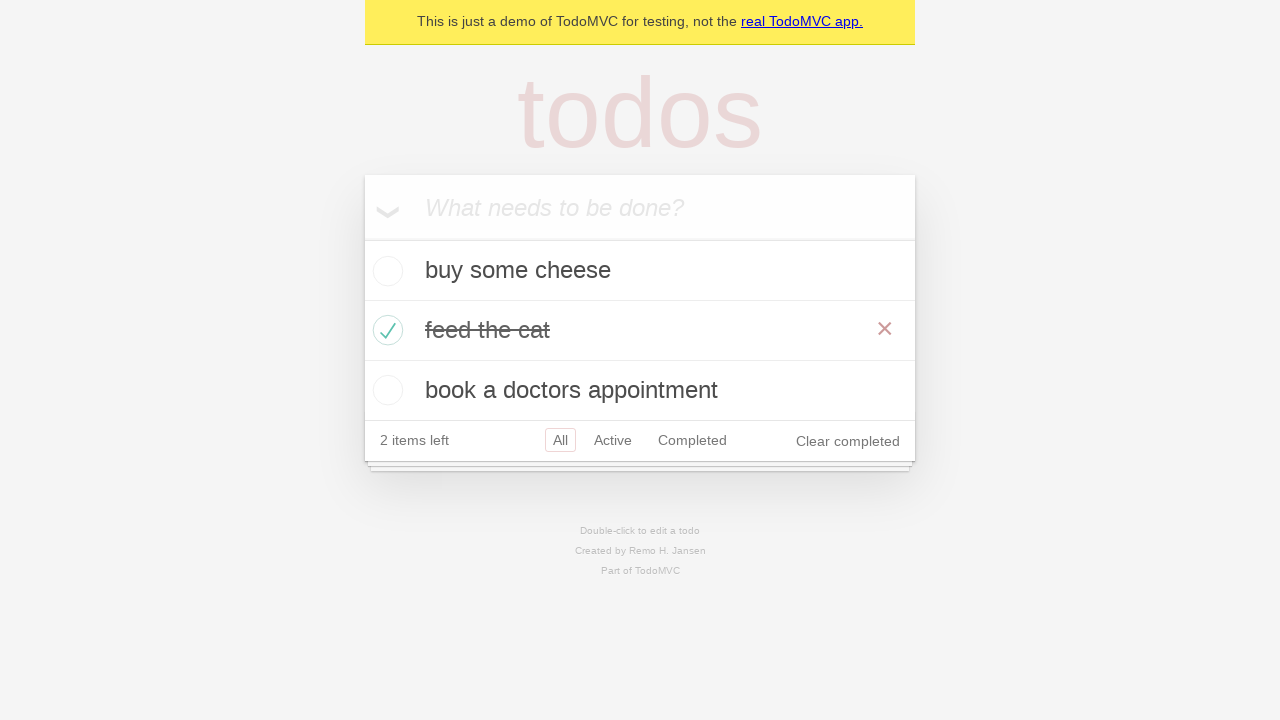

Clicked 'Active' filter link at (613, 440) on internal:role=link[name="Active"i]
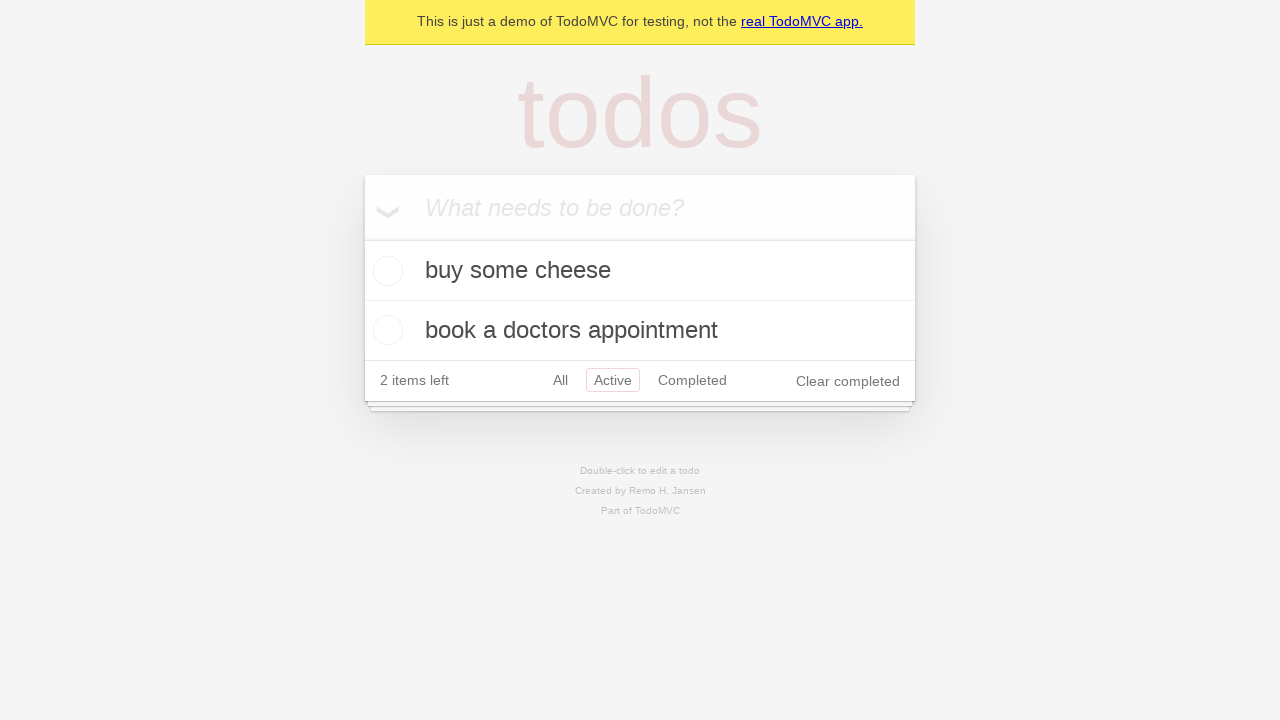

Clicked 'Completed' filter link at (692, 380) on internal:role=link[name="Completed"i]
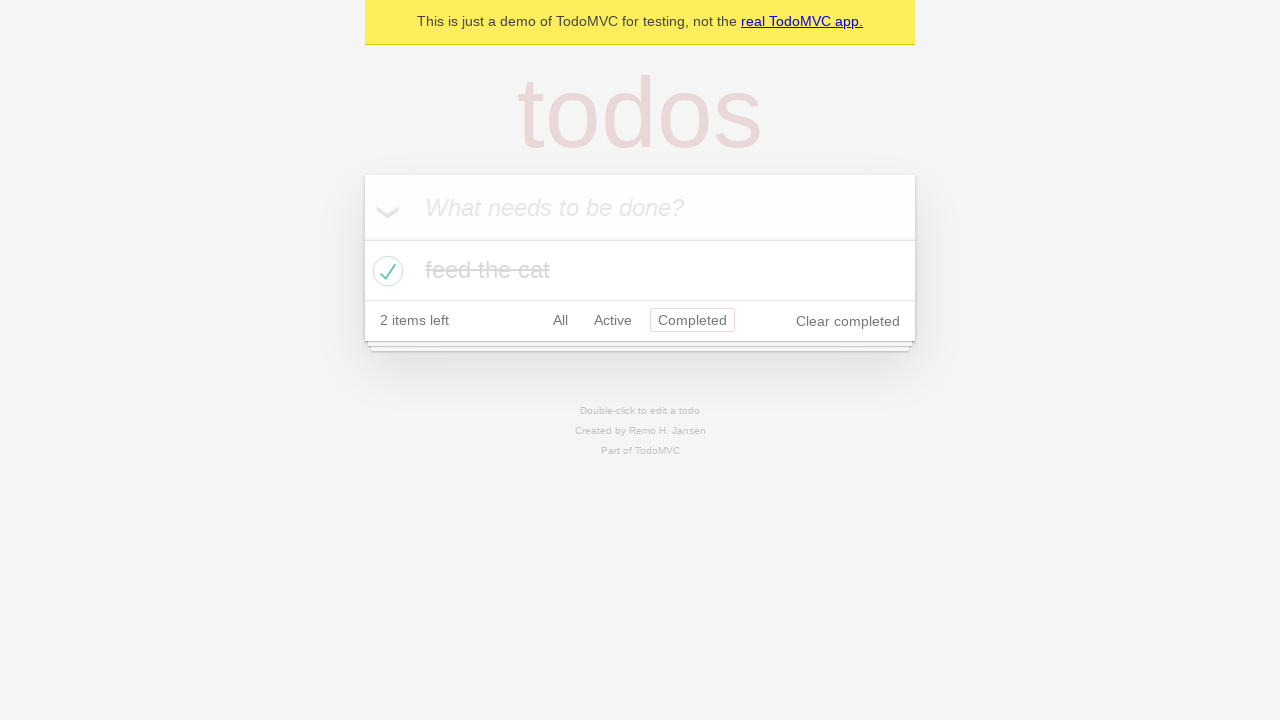

Clicked 'All' filter link to display all items at (560, 320) on internal:role=link[name="All"i]
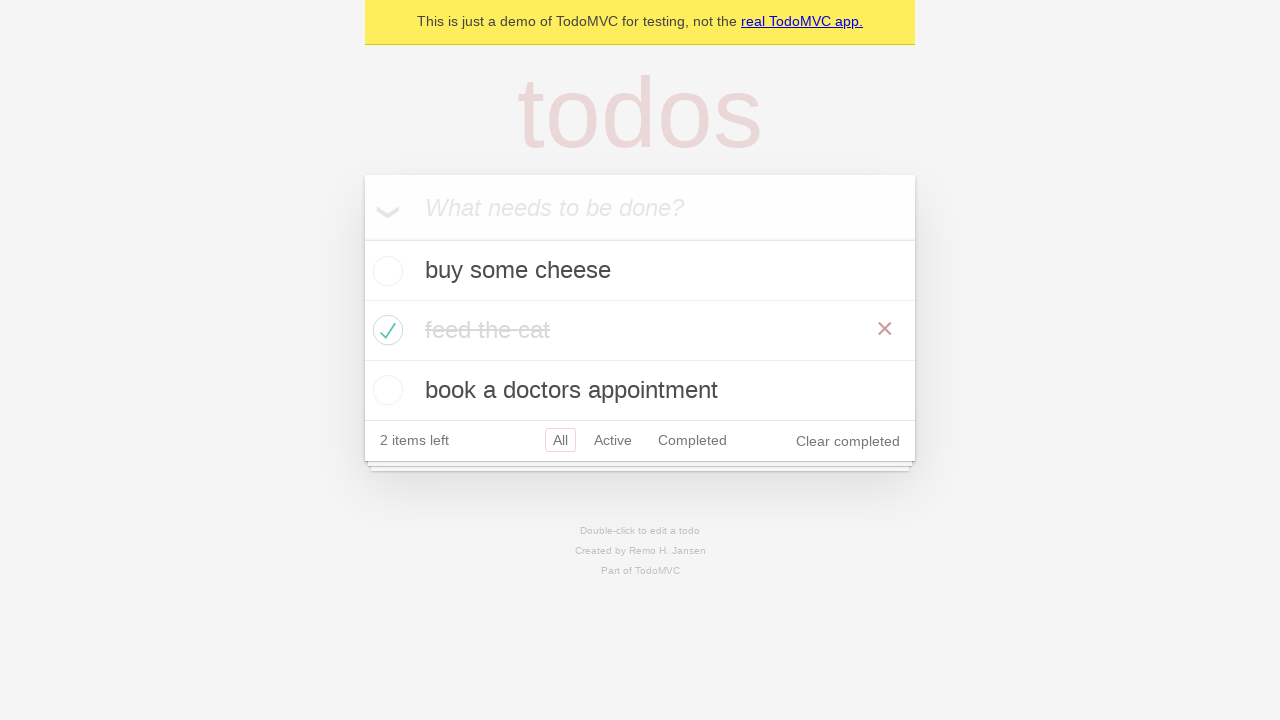

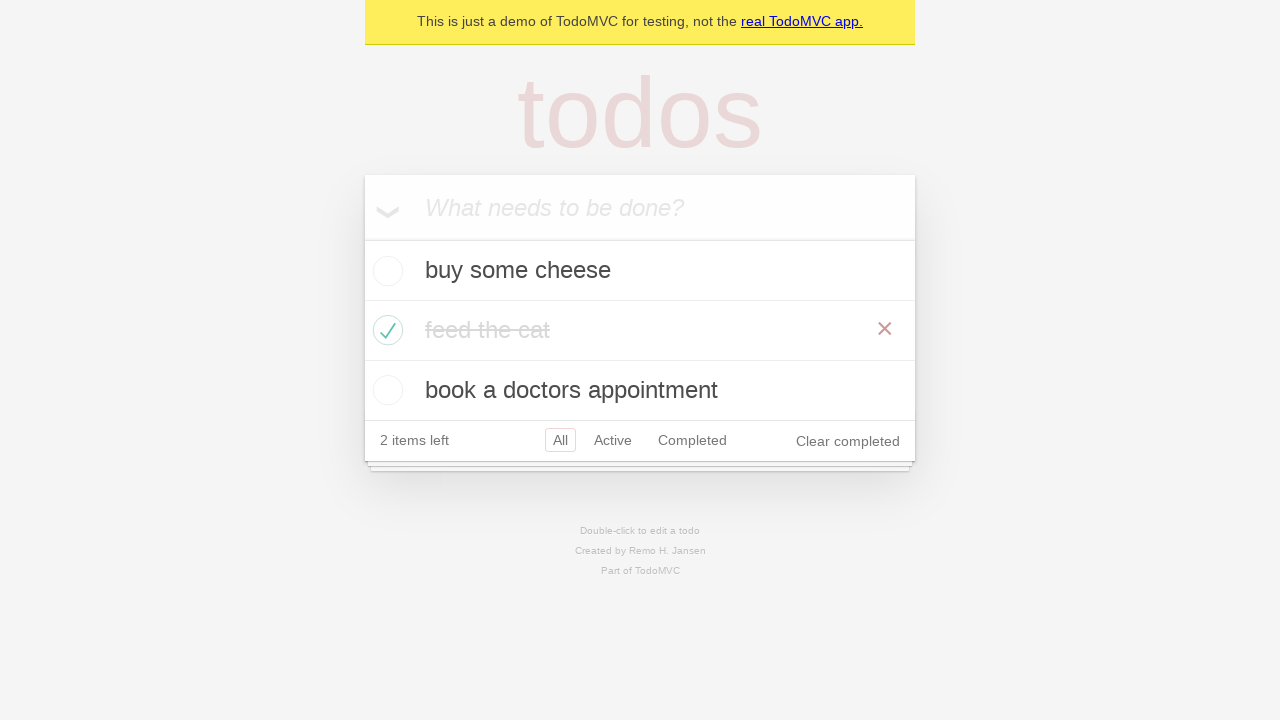